Solves a math captcha by retrieving a value from an element attribute, calculating the result, and submitting the form with checkboxes

Starting URL: http://suninjuly.github.io/get_attribute.html

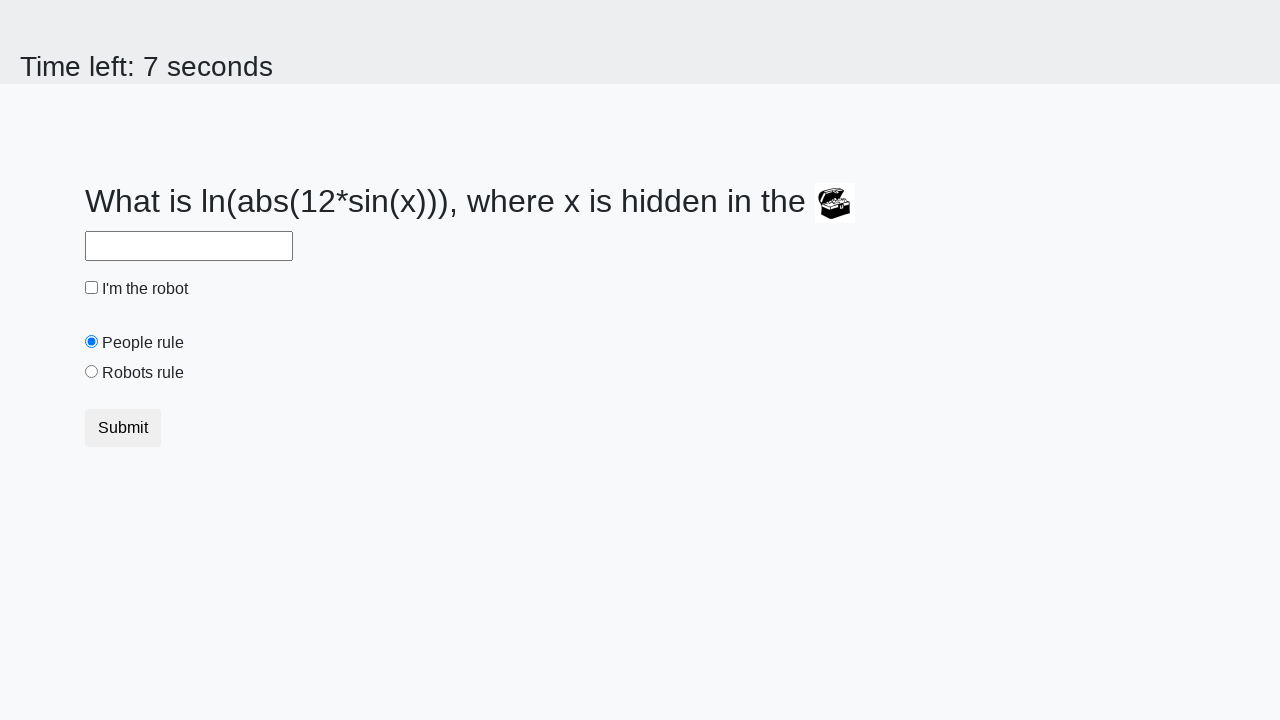

Retrieved valuex attribute from treasure element
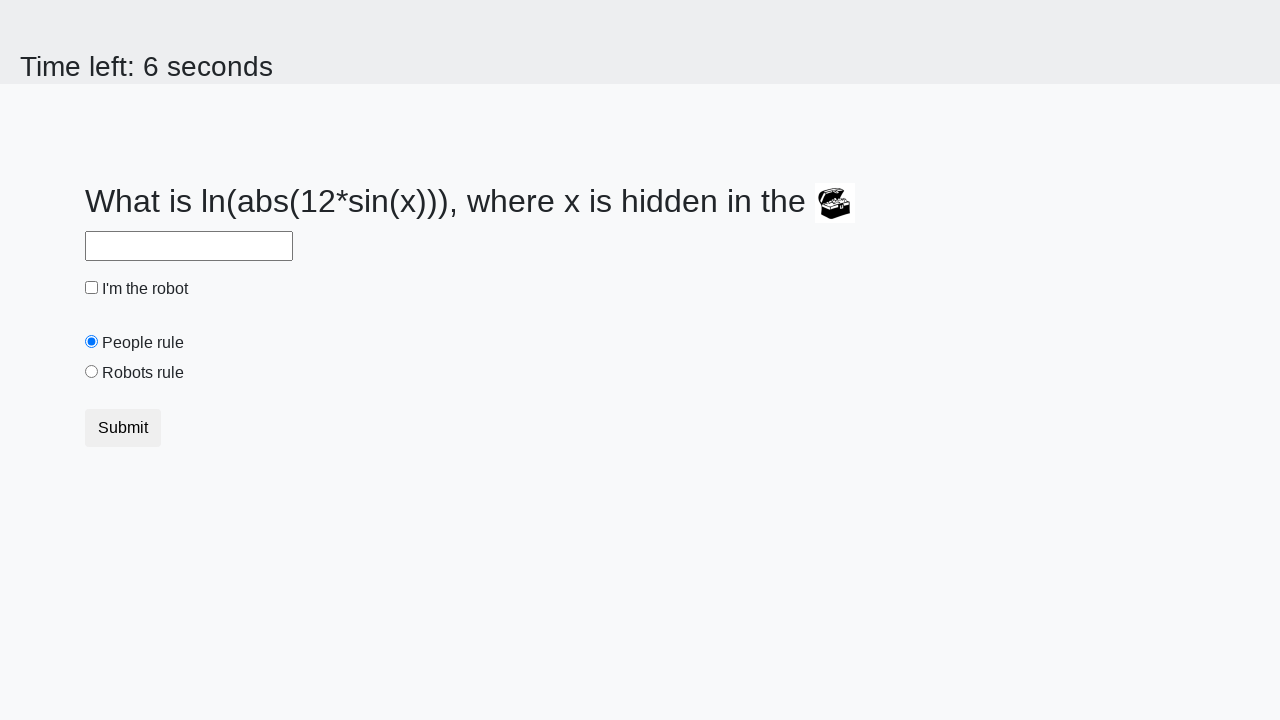

Calculated math captcha result using logarithm and sine functions
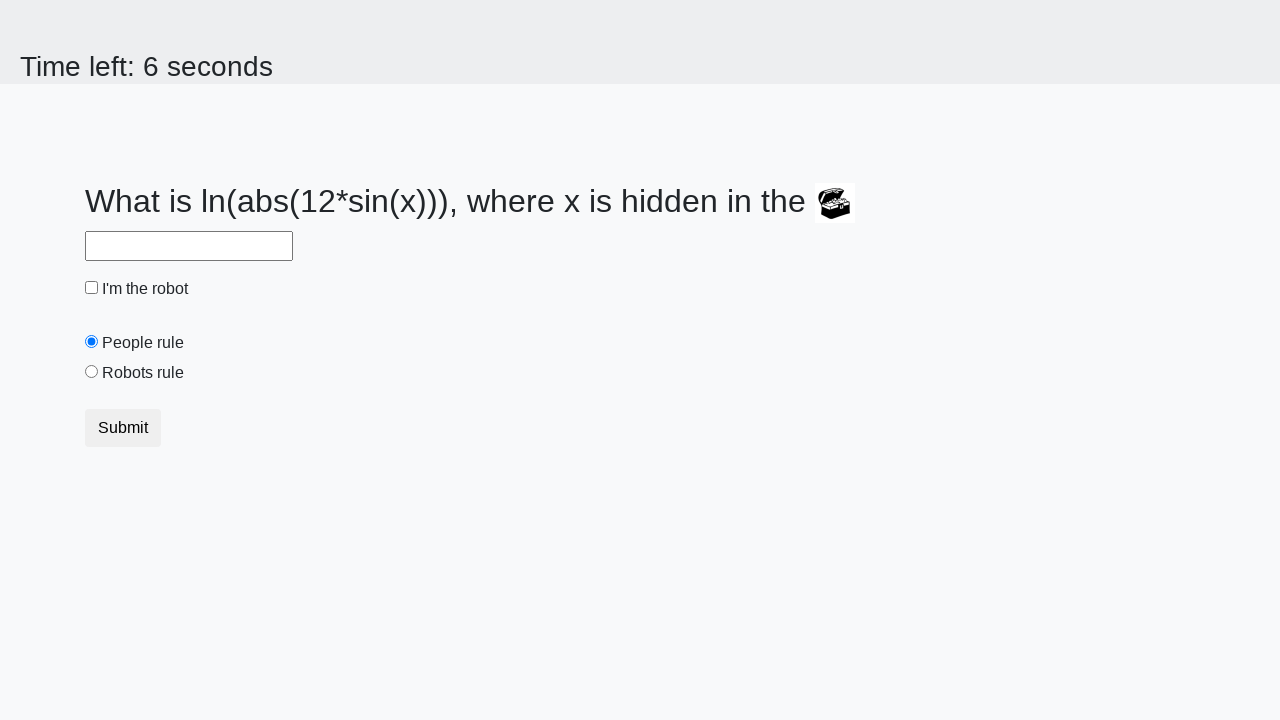

Filled answer field with calculated result on #answer
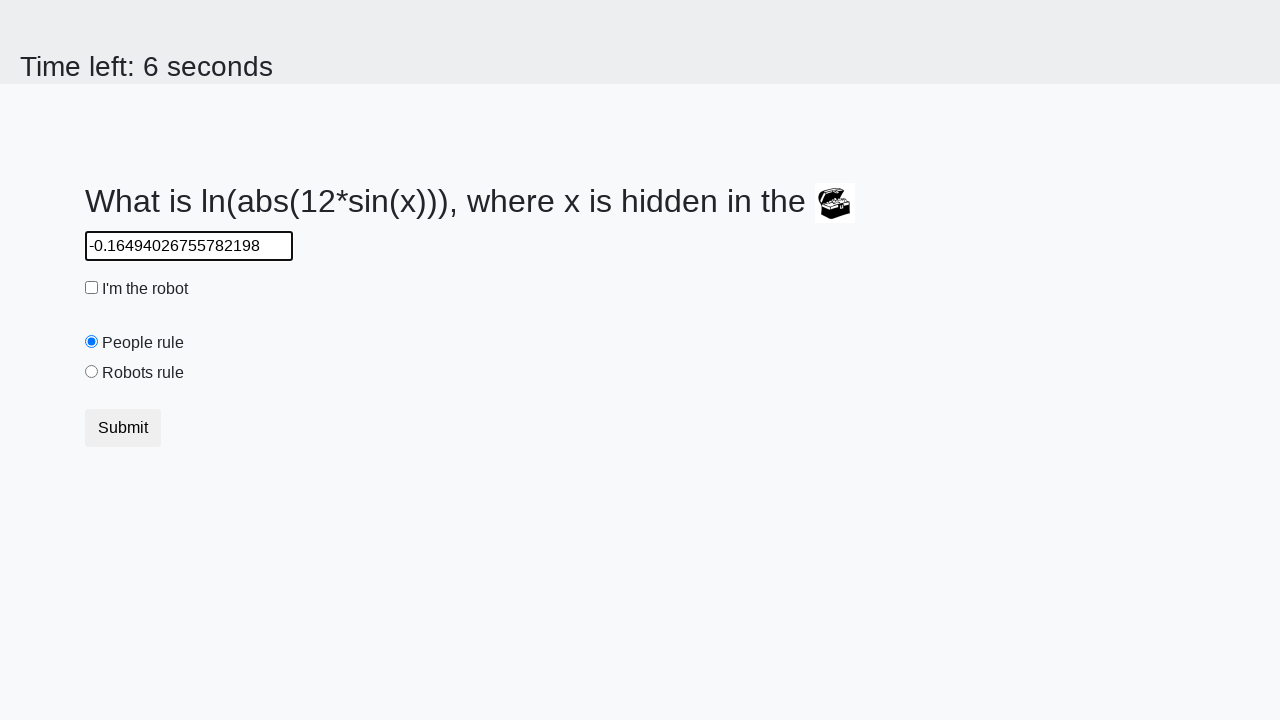

Clicked robot checkbox at (92, 288) on #robotCheckbox
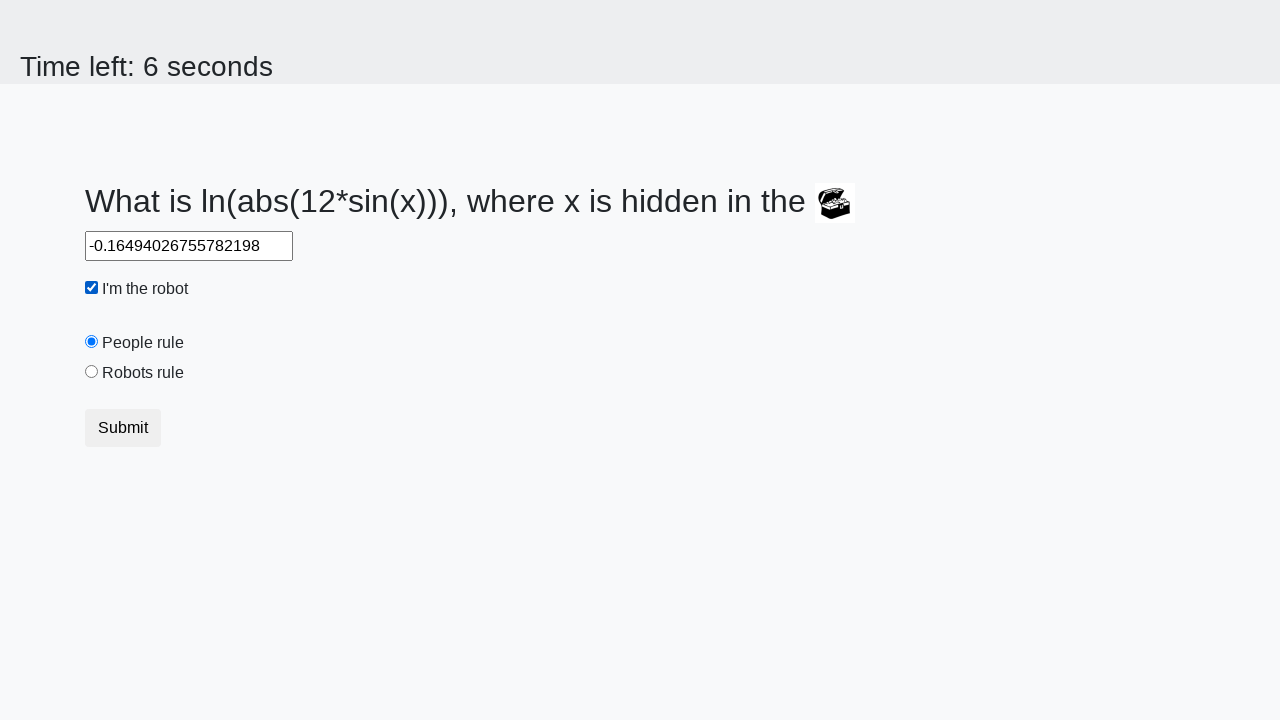

Clicked robots rule radio button at (92, 372) on #robotsRule
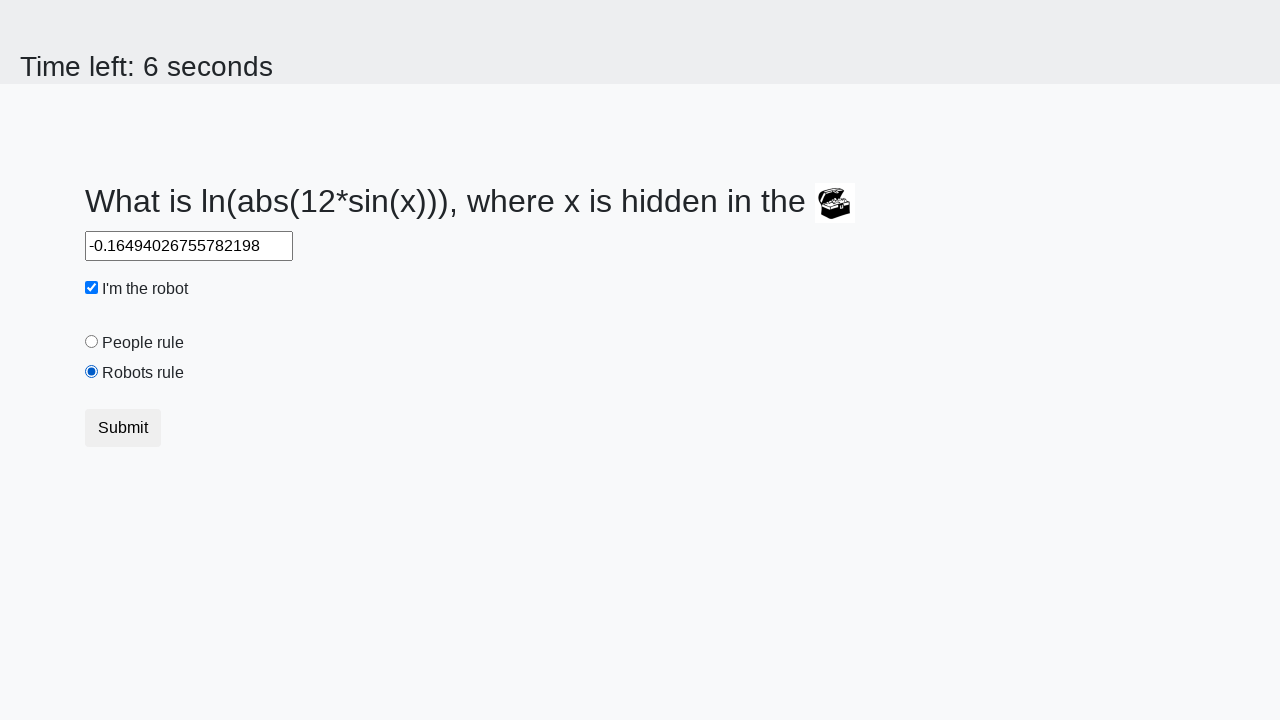

Submitted the form by clicking submit button at (123, 428) on .btn-default
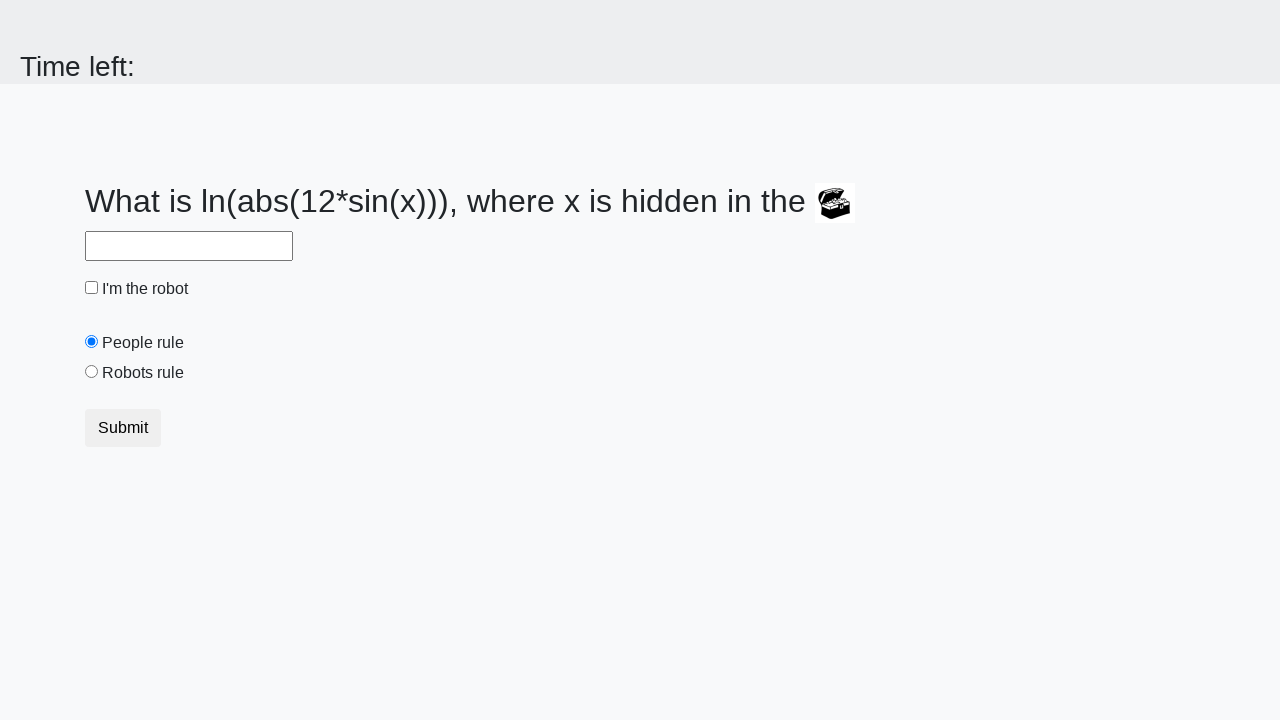

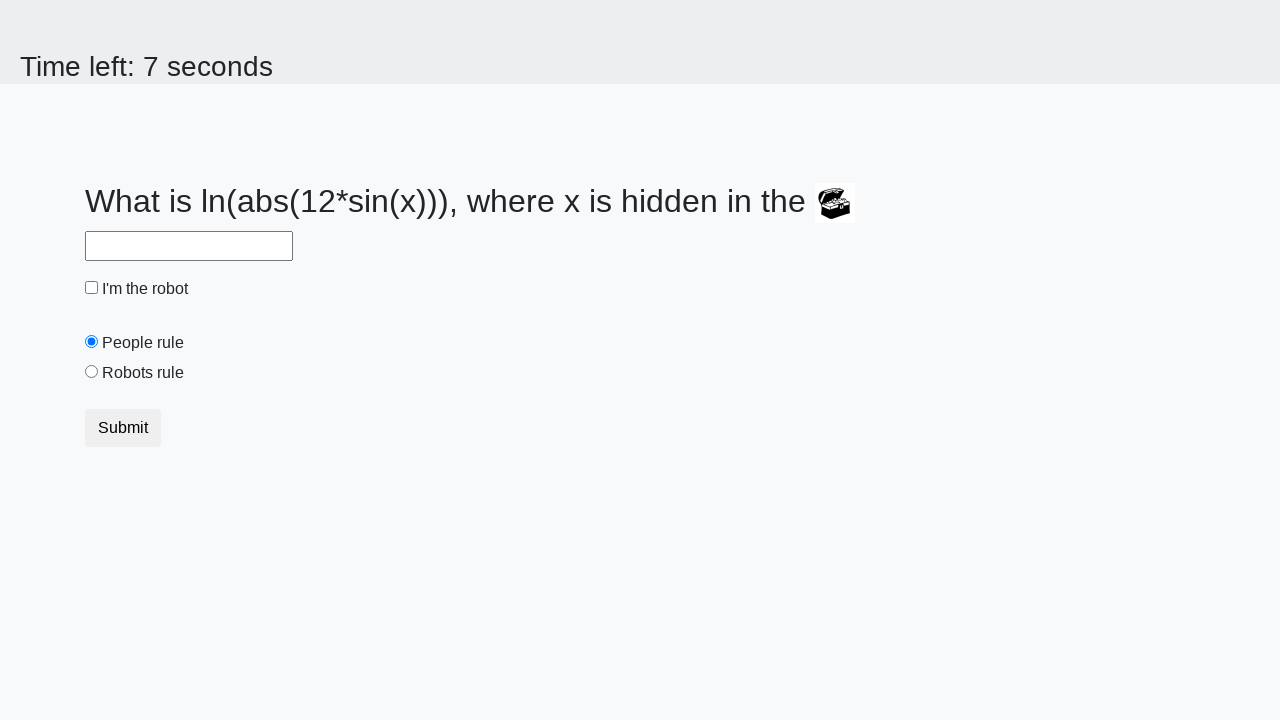